Tests browser access to Spotify by navigating to the Spotify web player and verifying the page loads

Starting URL: https://open.spotify.com

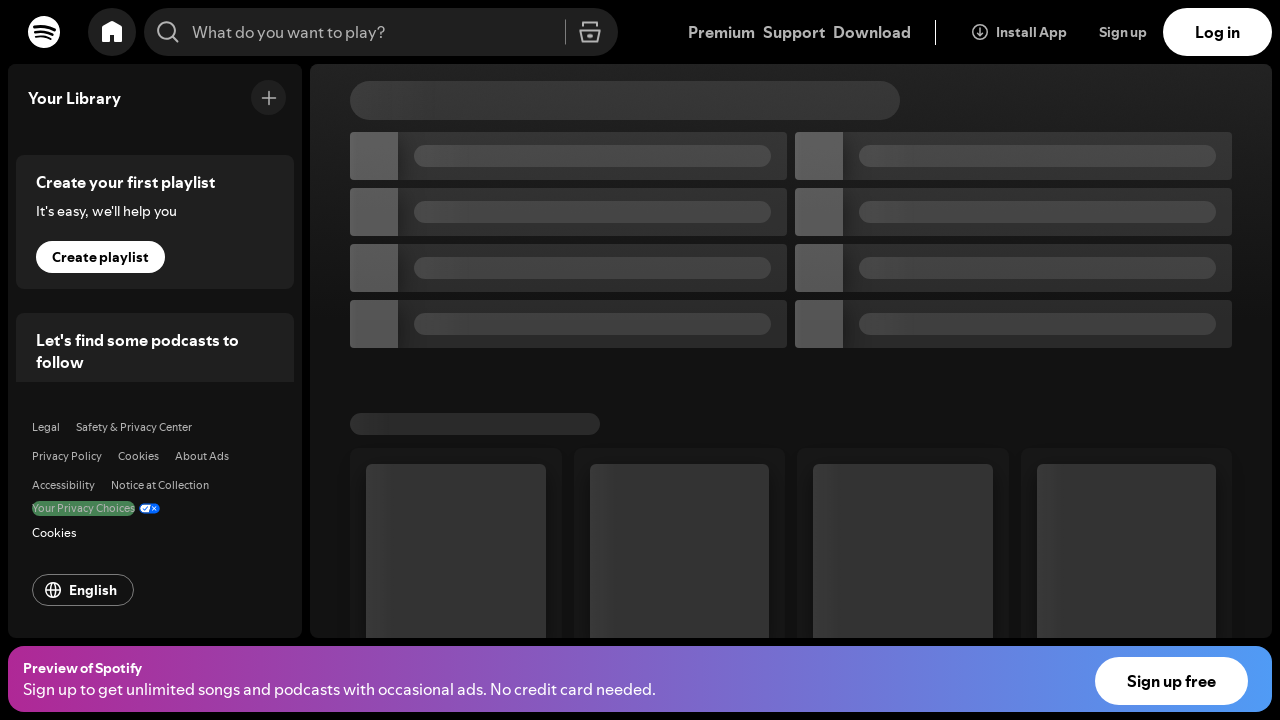

Waited for Spotify page to reach domcontentloaded state
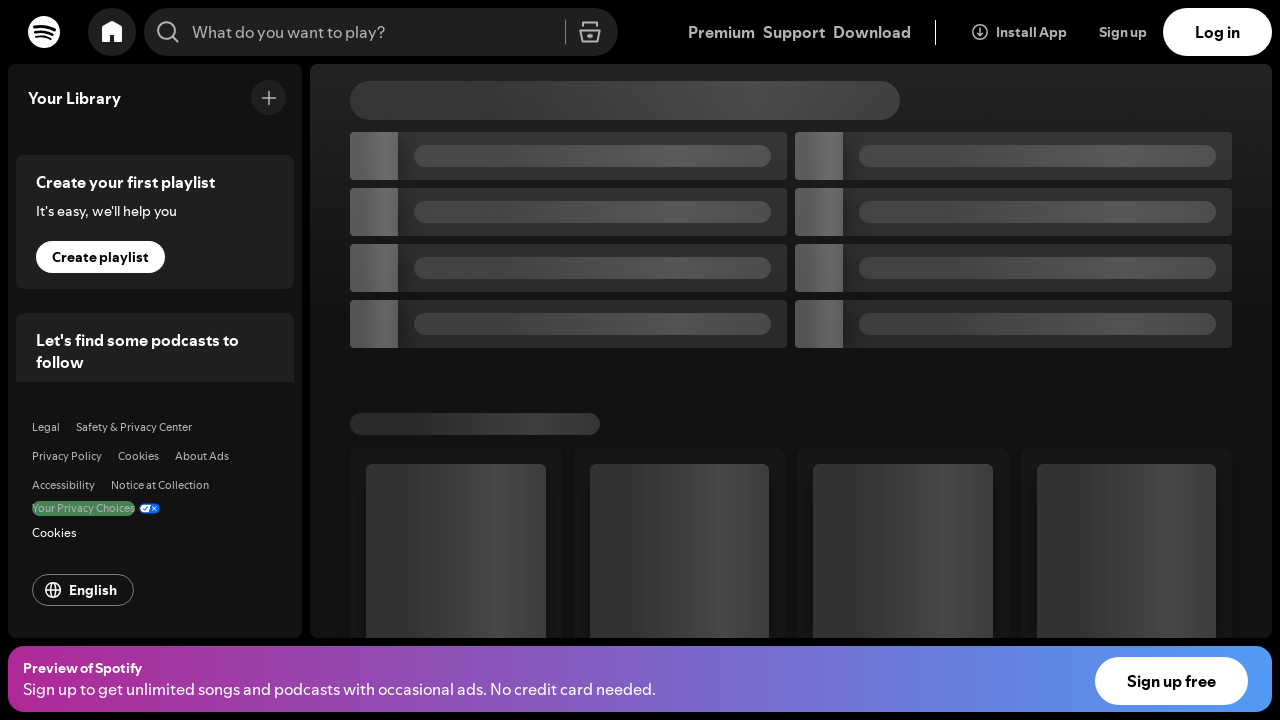

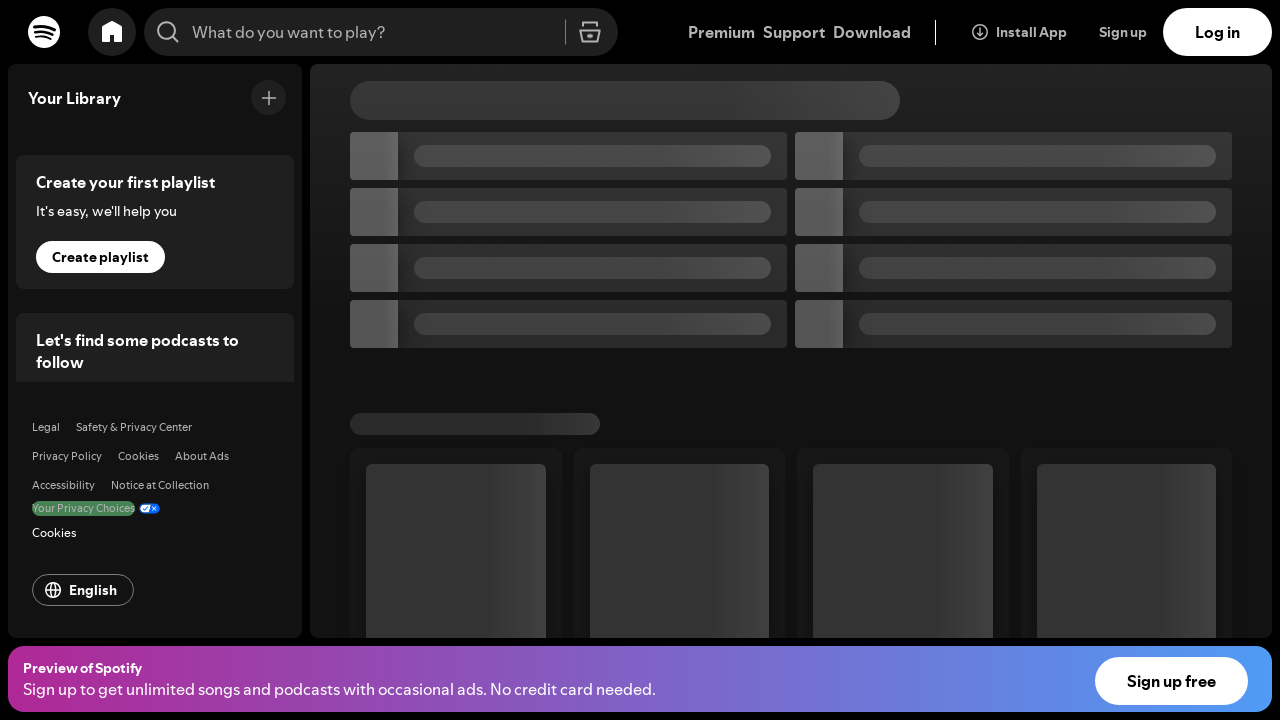